Tests AJAX functionality by clicking a button and waiting for a success message to appear after an asynchronous request completes

Starting URL: http://uitestingplayground.com/ajax

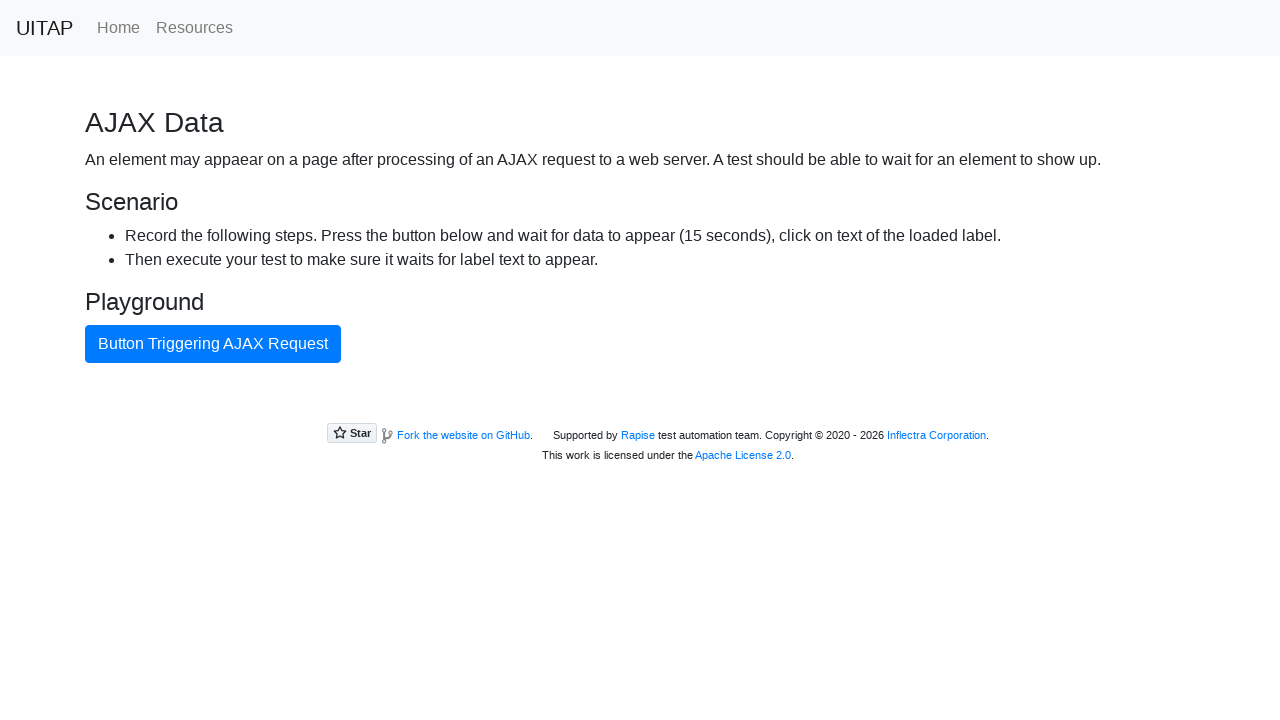

Clicked the blue AJAX button to trigger asynchronous request at (213, 344) on #ajaxButton
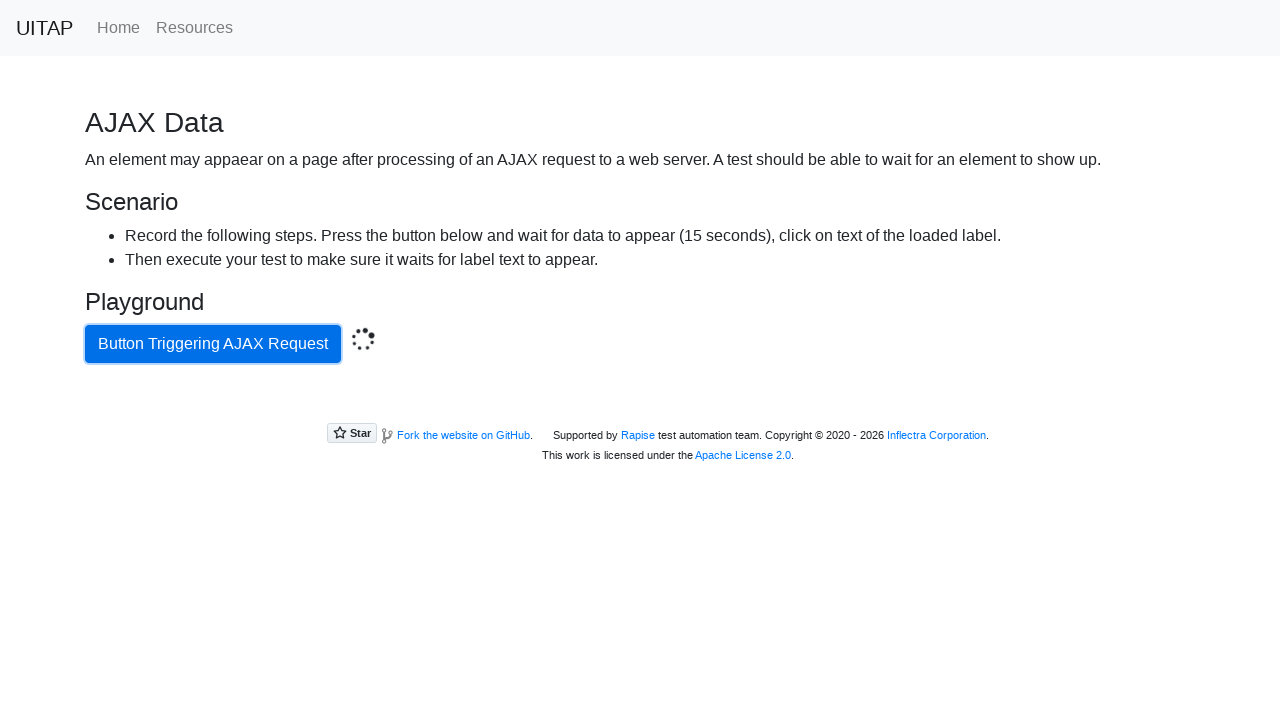

Success message appeared after AJAX request completed
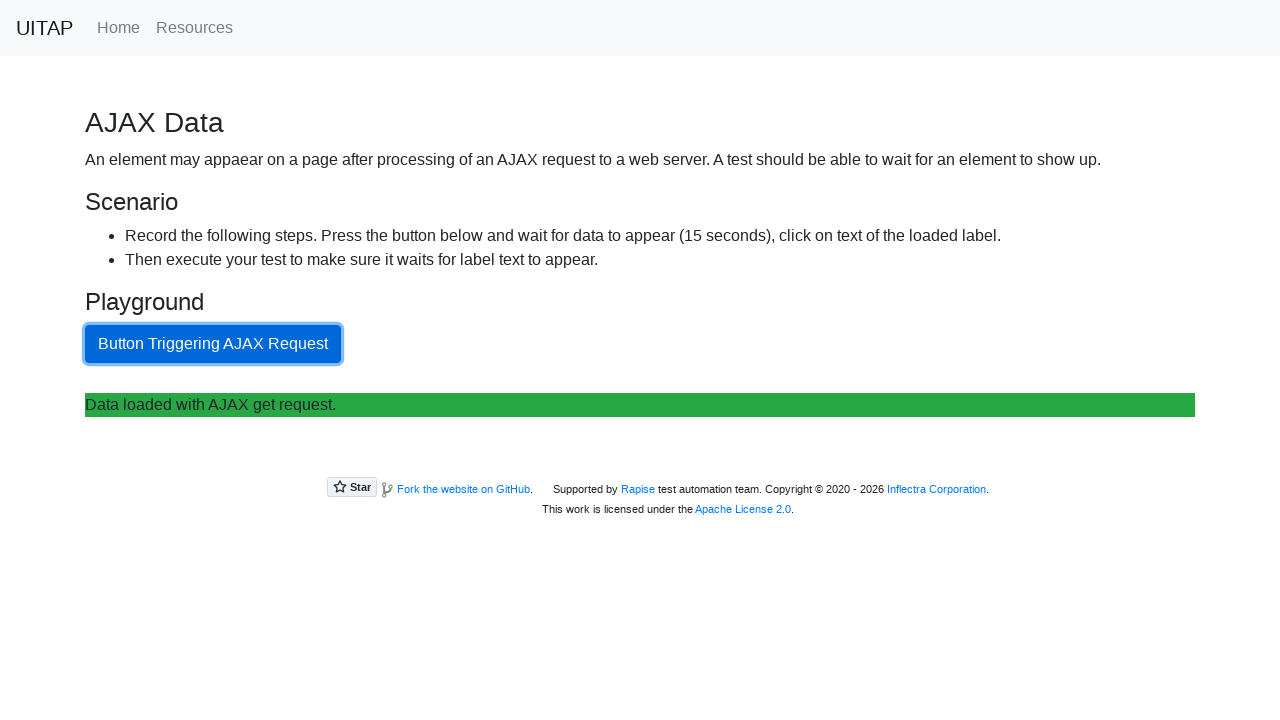

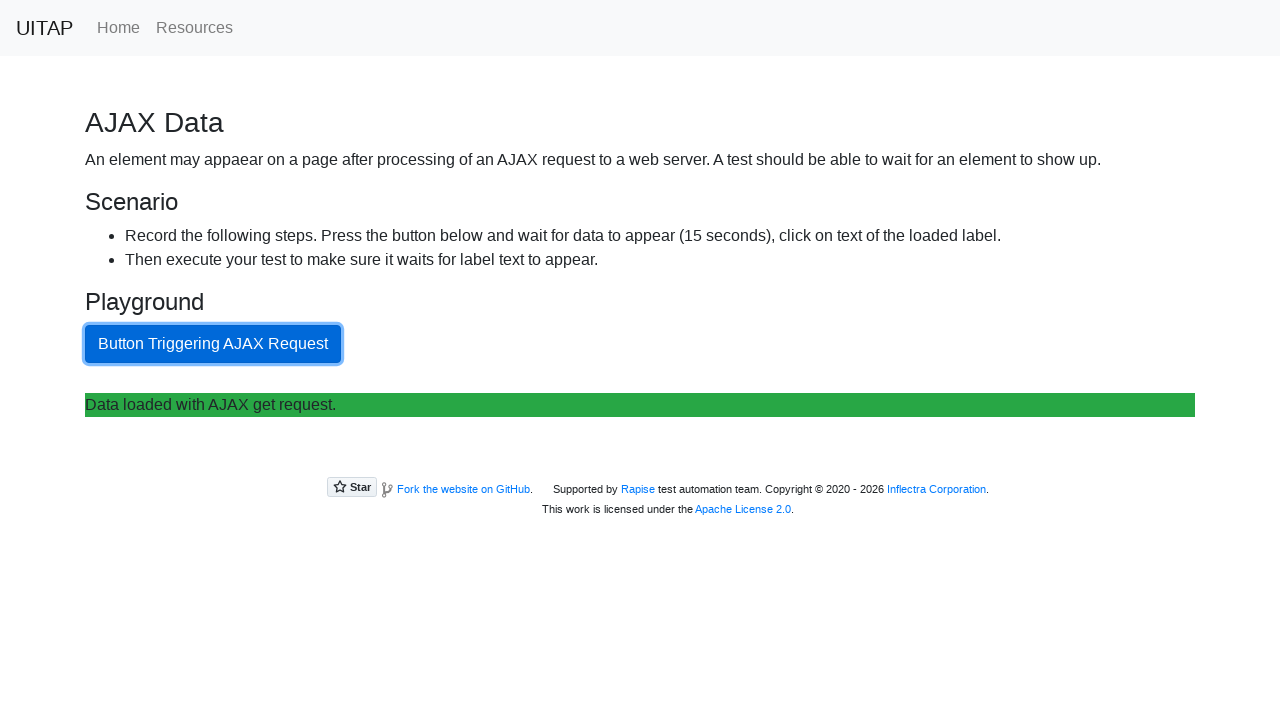